Tests drag and drop functionality by dragging an image element into a target box using two different drag and drop approaches

Starting URL: http://formy-project.herokuapp.com/dragdrop

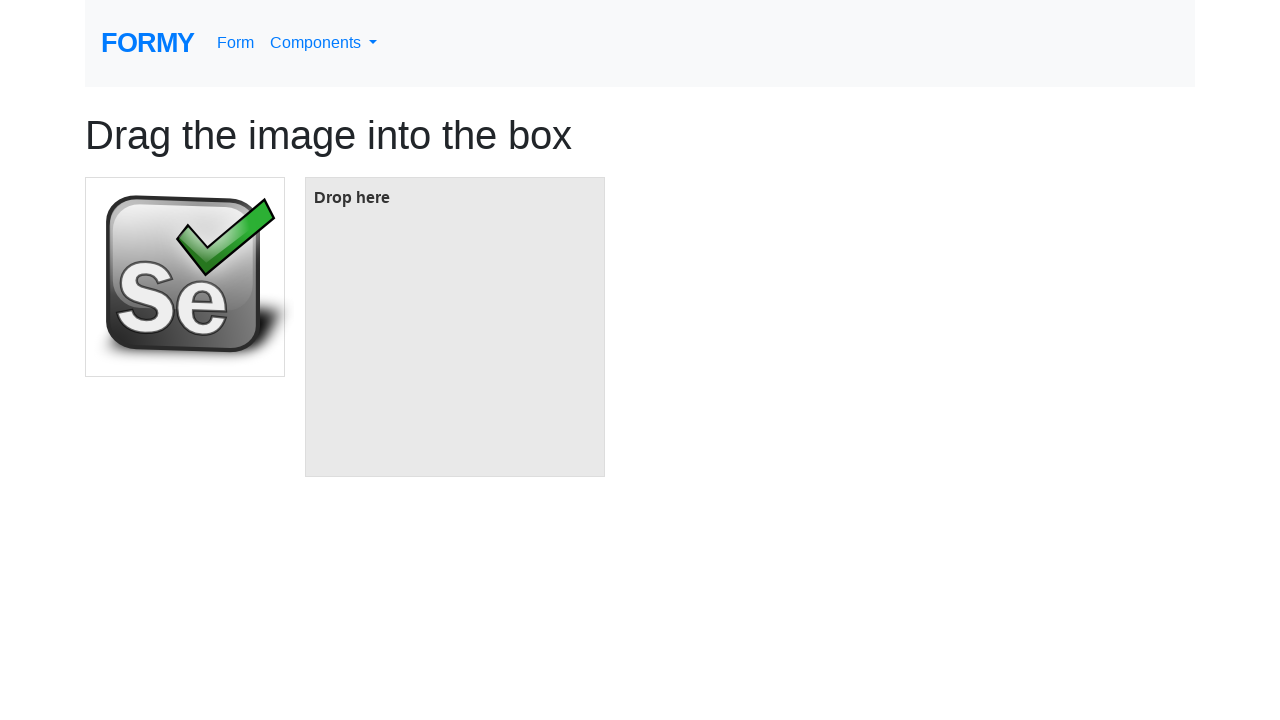

Located the draggable image element
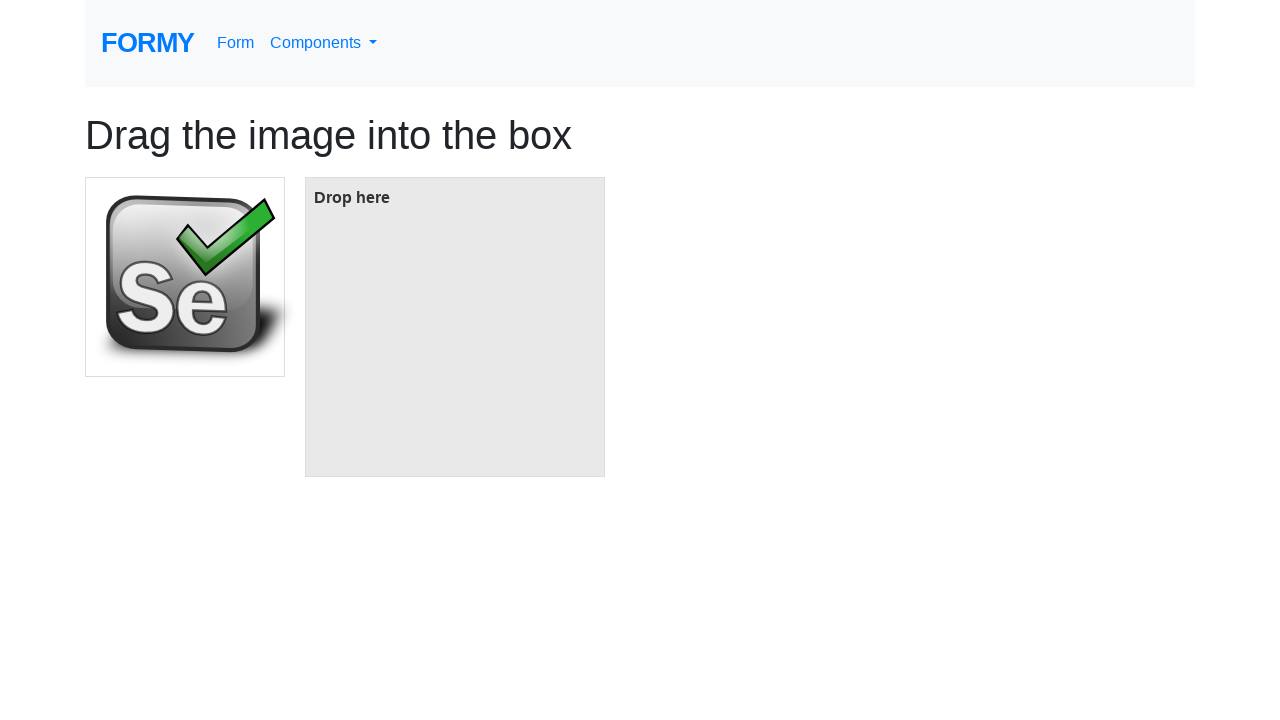

Located the target drop box element
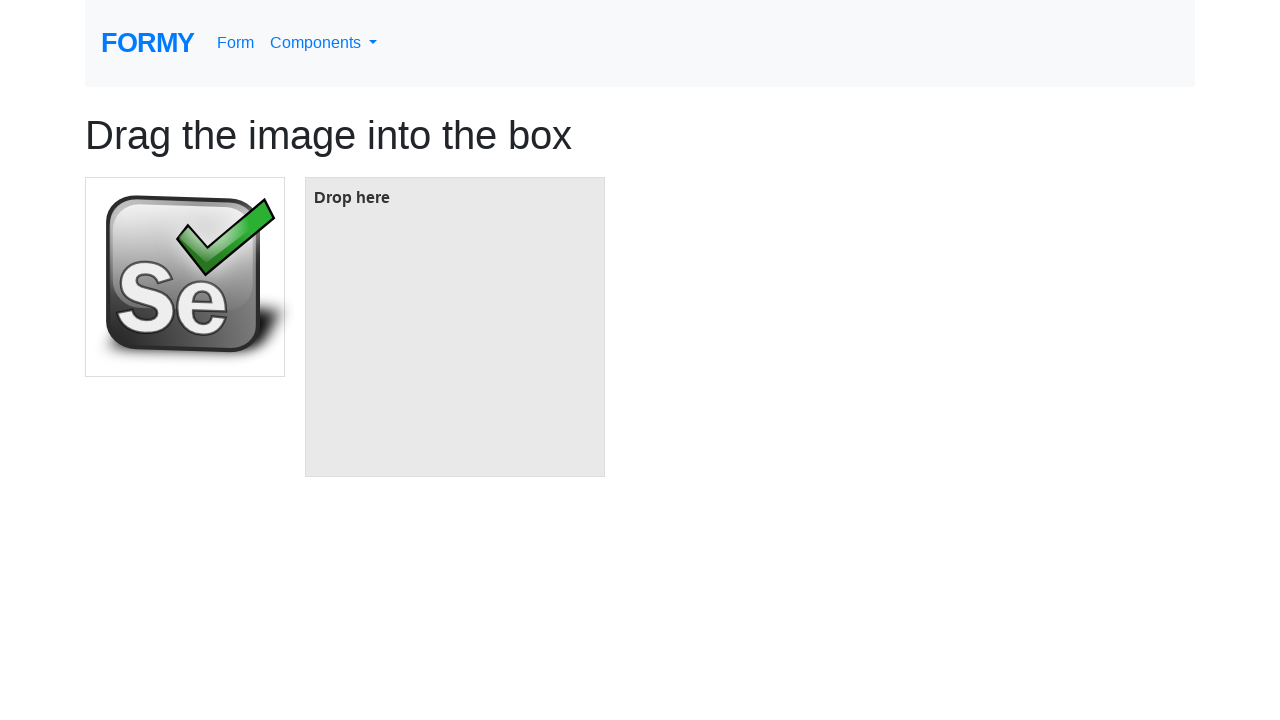

Dragged image element into target box using drag_to method at (455, 327)
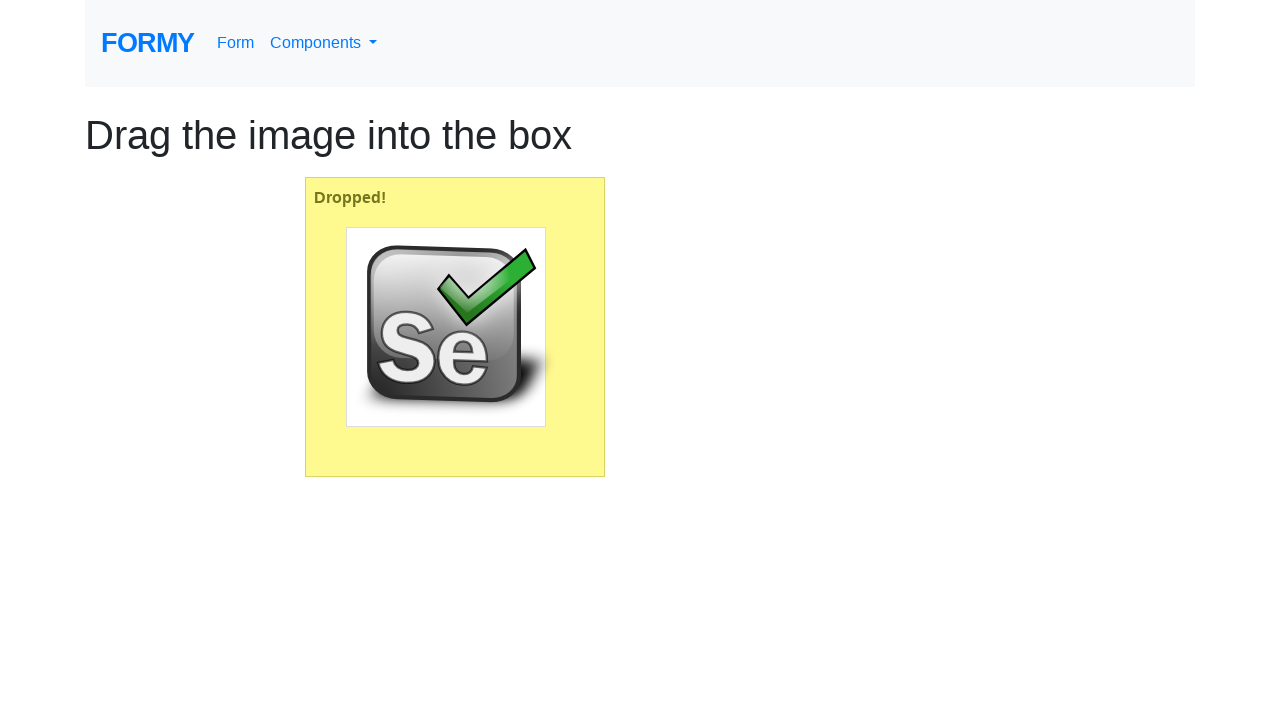

Reloaded page to reset drag and drop state
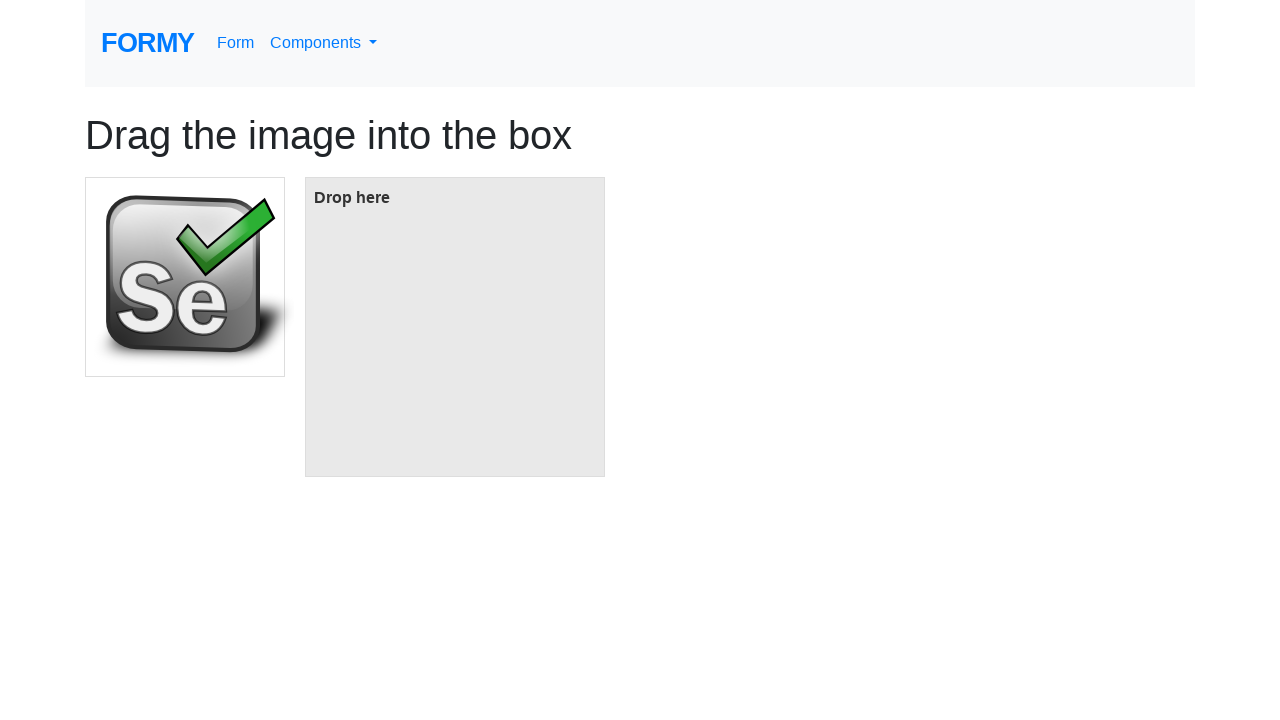

Located the draggable image element again after page refresh
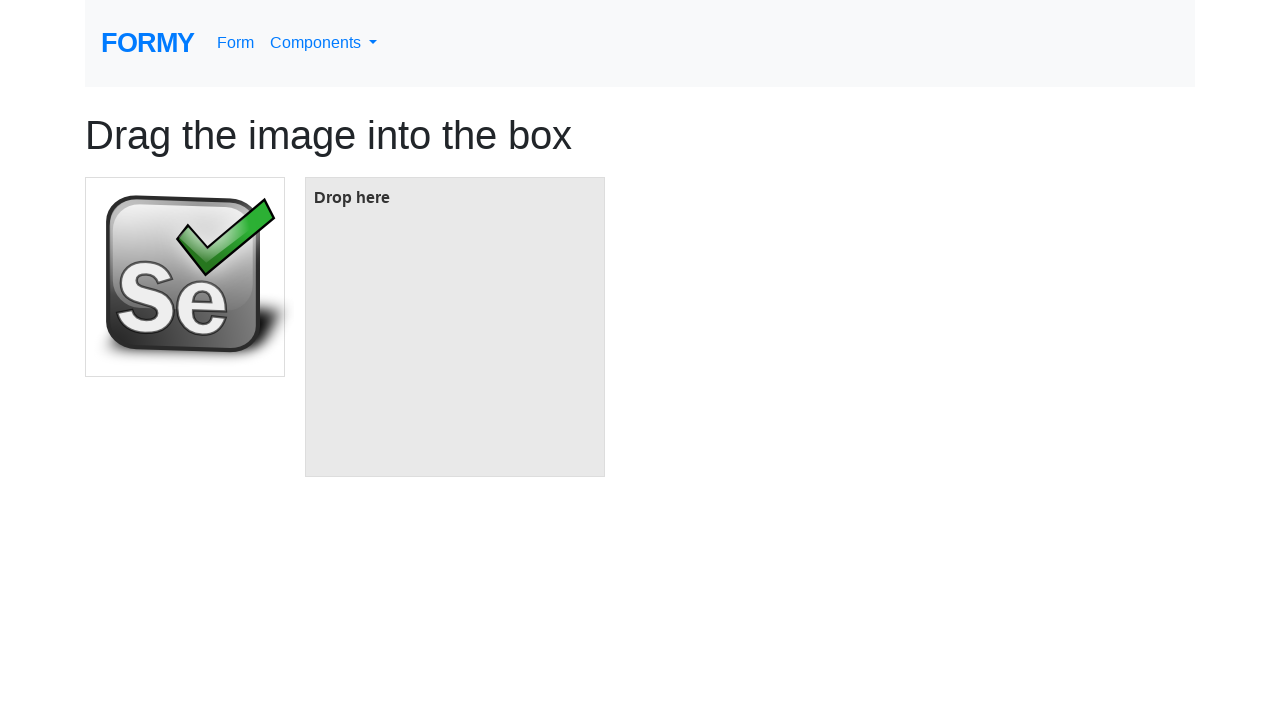

Located the target drop box element again after page refresh
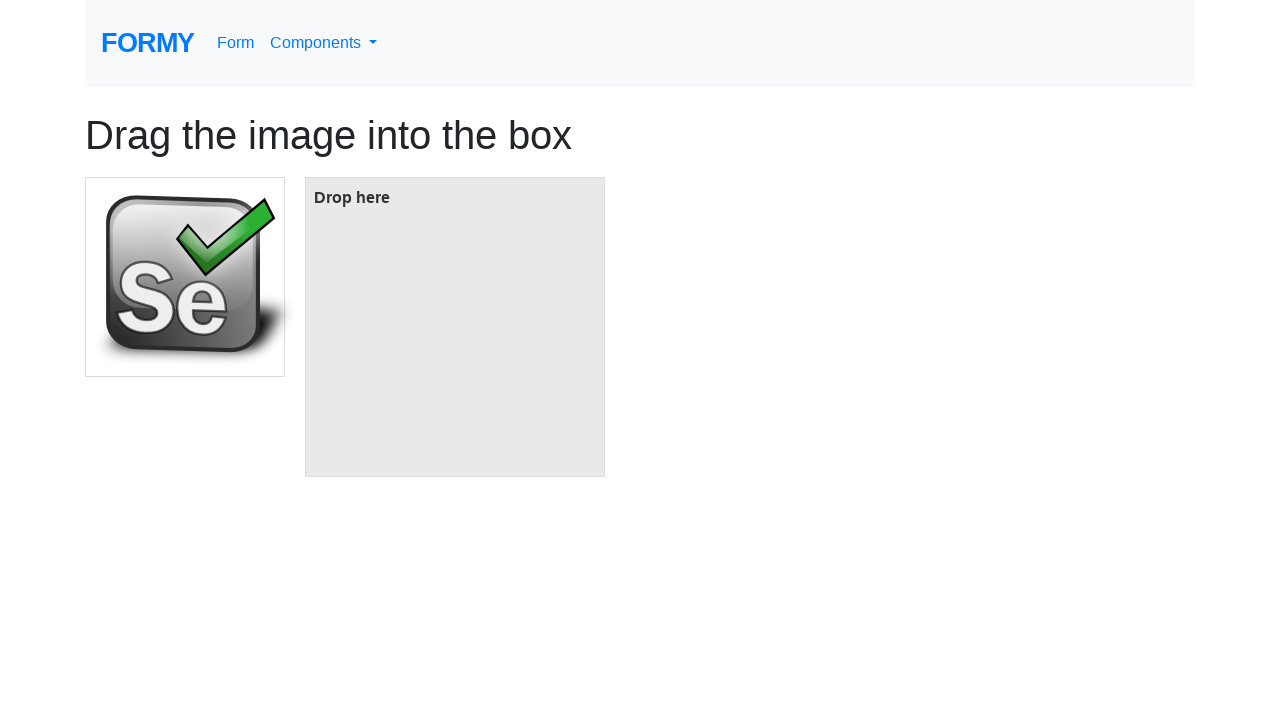

Dragged image element into target box a second time using drag_to method at (455, 327)
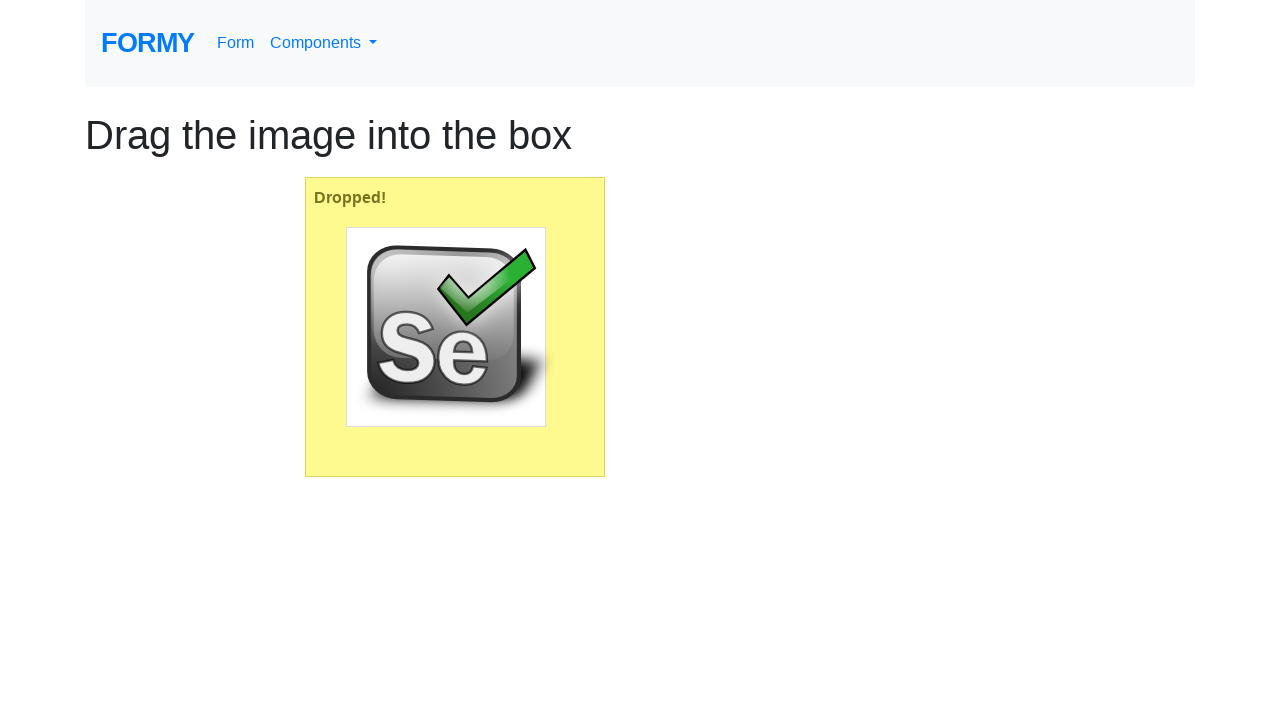

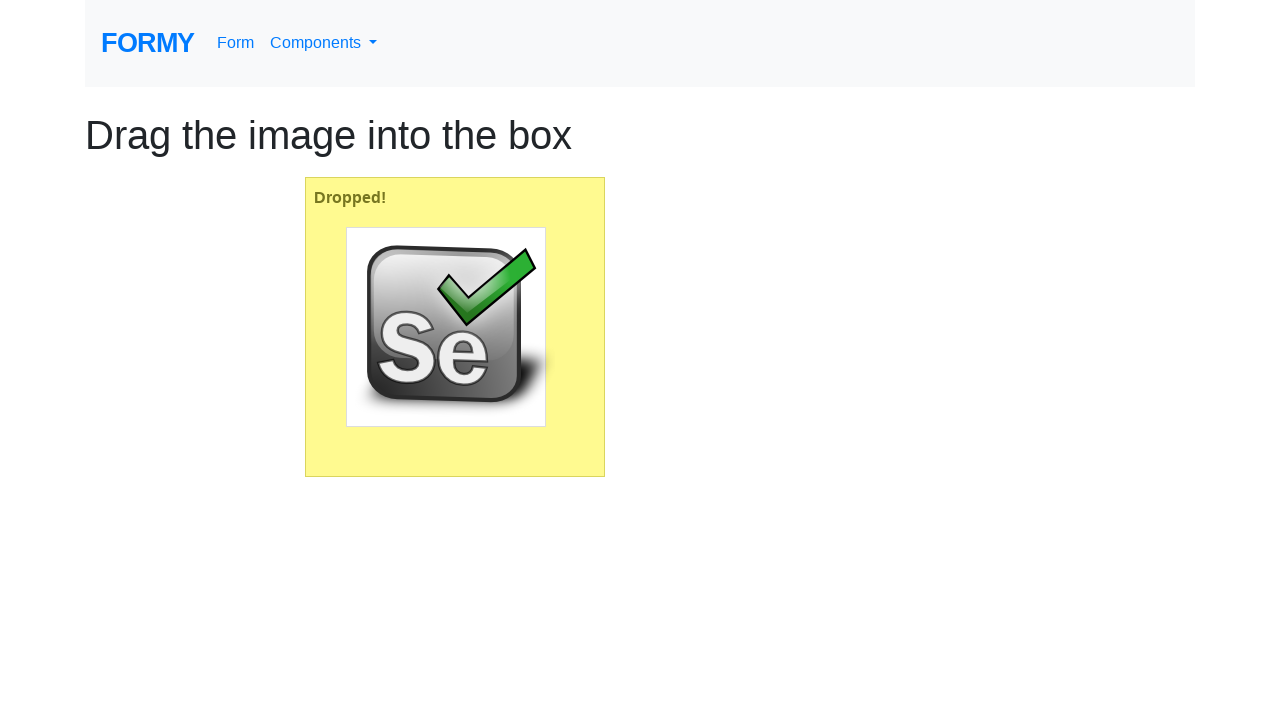